Tests sorting the Due column in descending order by clicking the column header twice and verifying the values are sorted in reverse order.

Starting URL: http://the-internet.herokuapp.com/tables

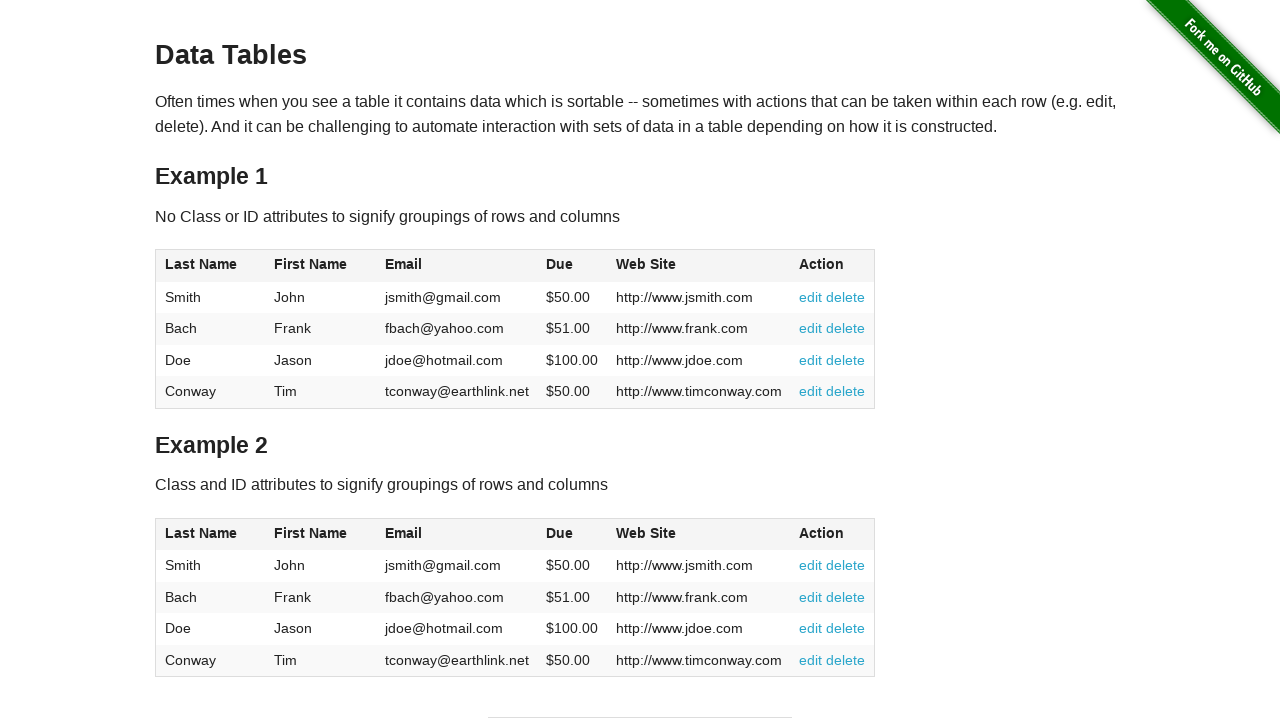

Clicked Due column header (4th column) for first sort at (572, 266) on #table1 thead tr th:nth-child(4)
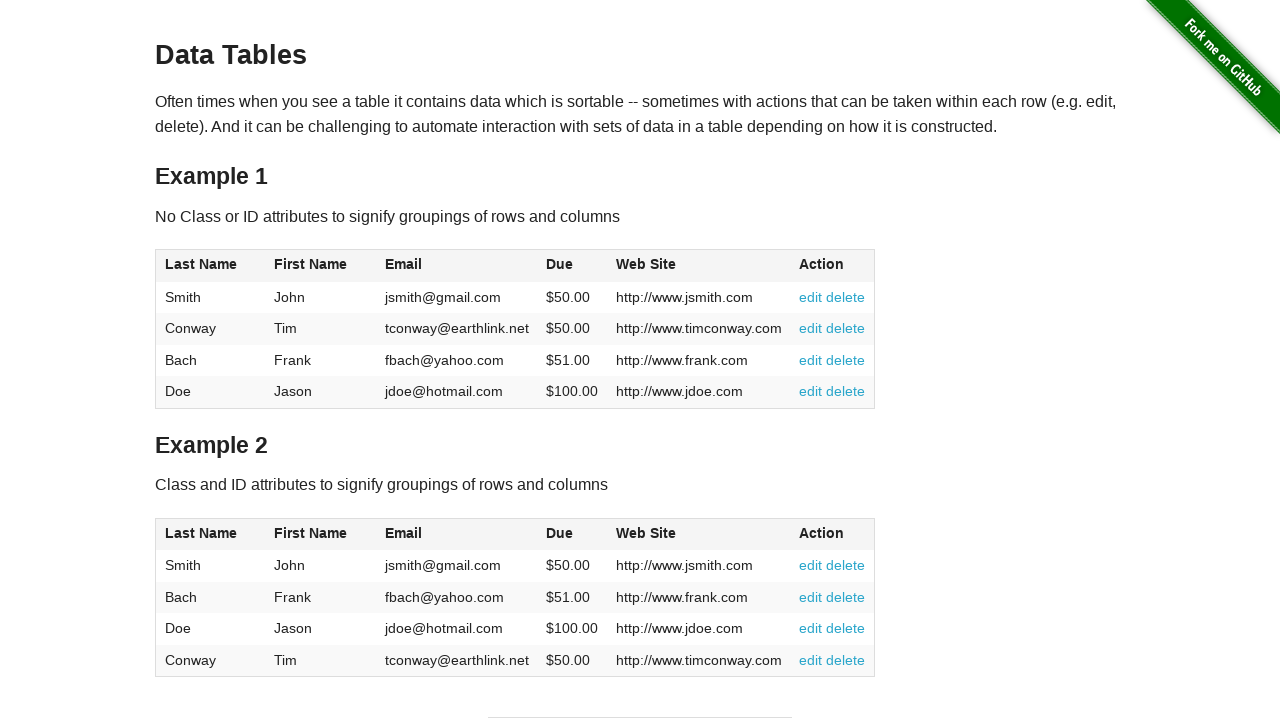

Waited 500ms for initial sort to complete
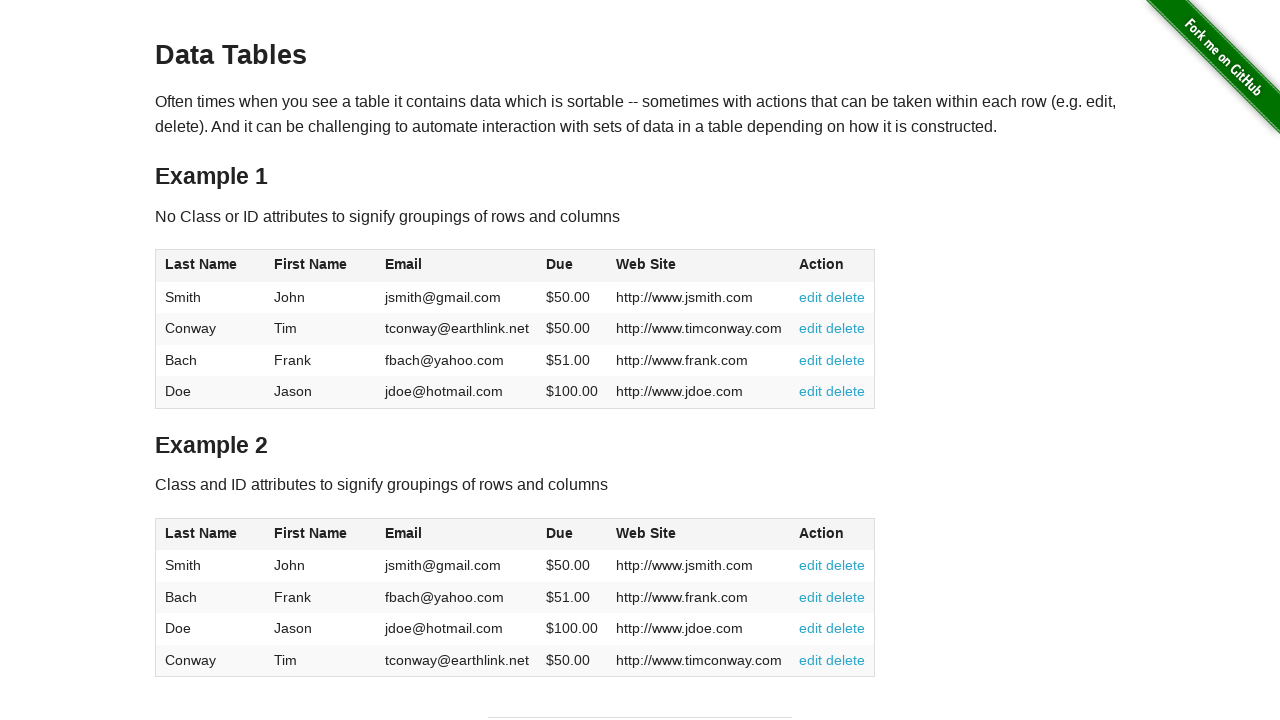

Clicked Due column header again to sort in descending order at (572, 266) on #table1 thead tr th:nth-child(4)
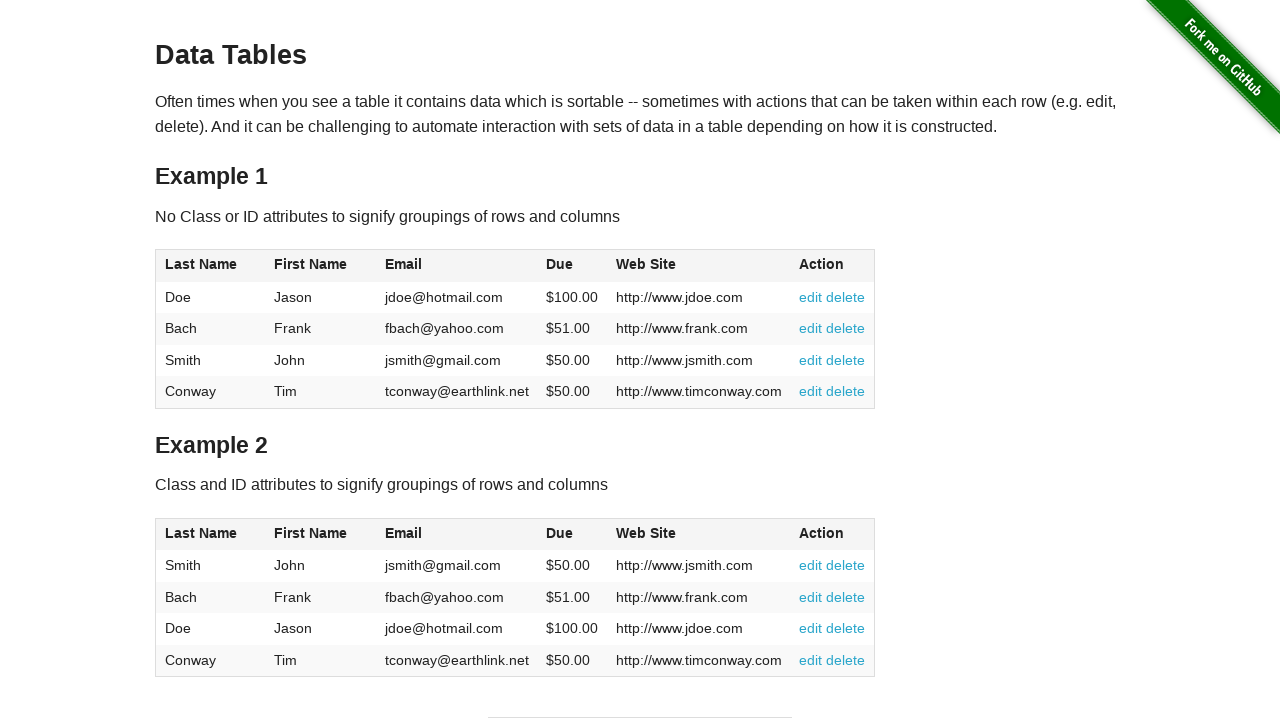

Waited for Due column cells to be available after sorting
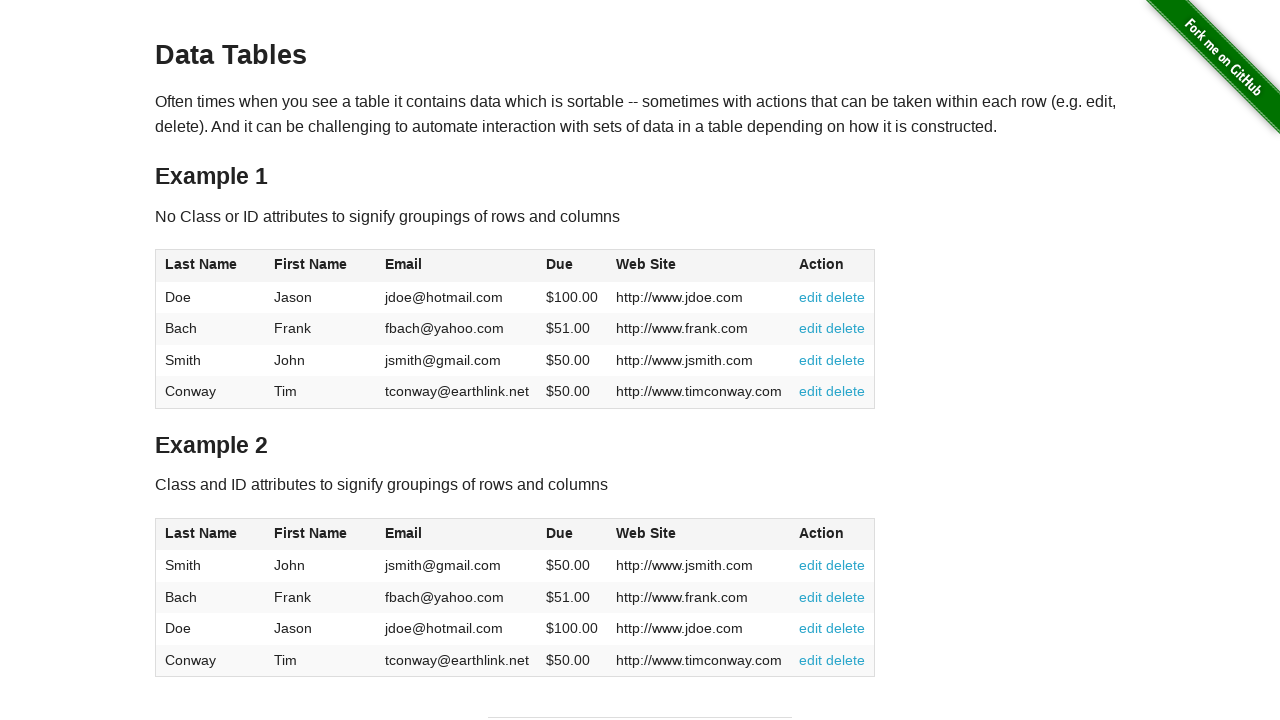

Retrieved all Due column cell elements
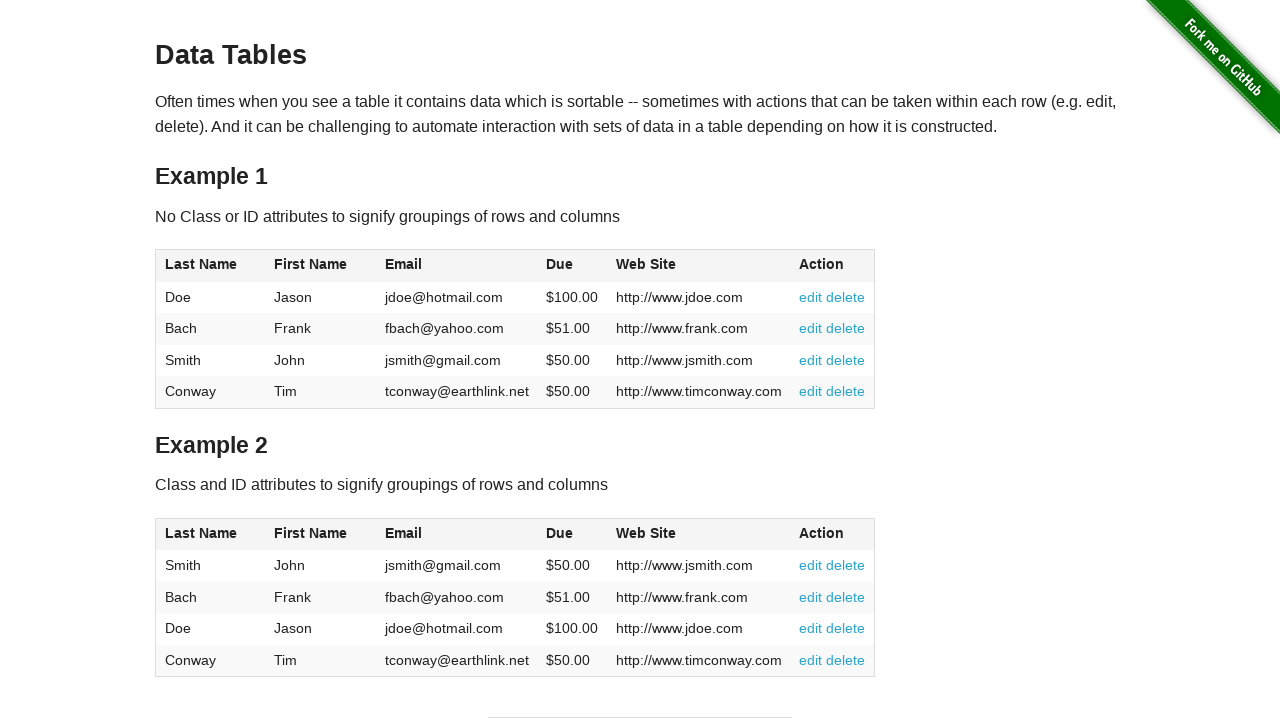

Extracted and converted due values to floats: [100.0, 51.0, 50.0, 50.0]
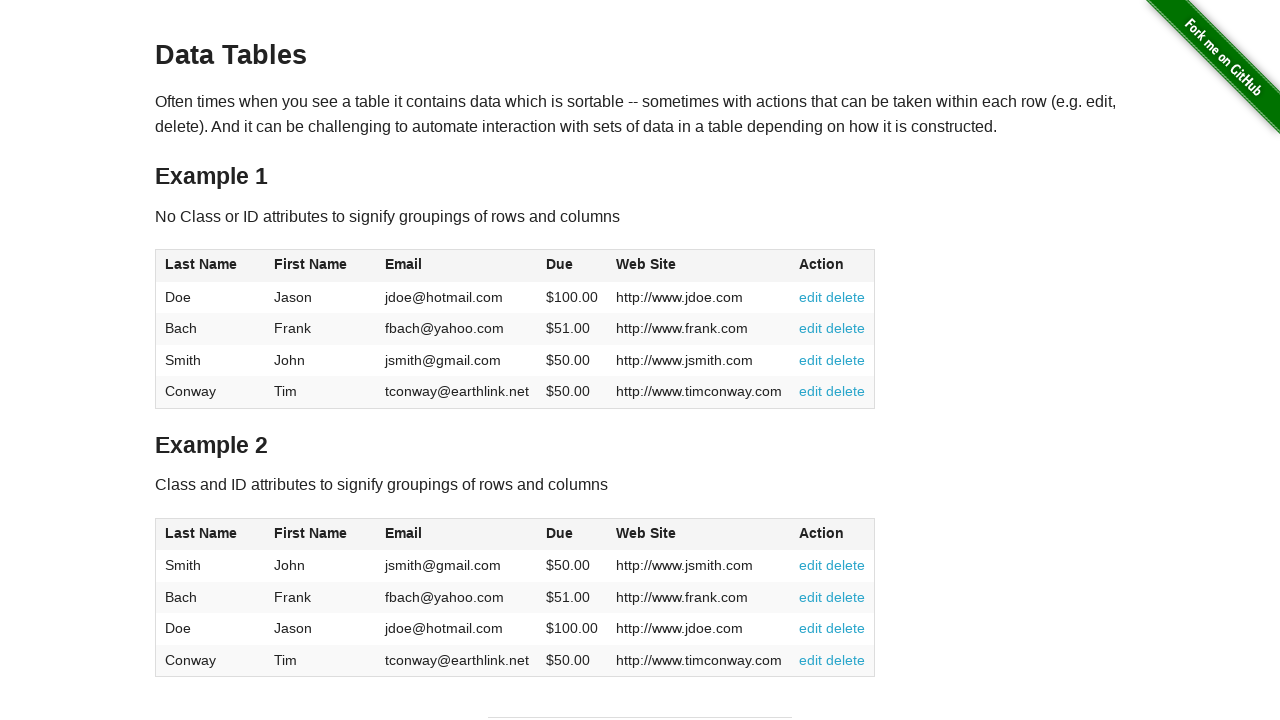

Verified that Due column values are sorted in descending order
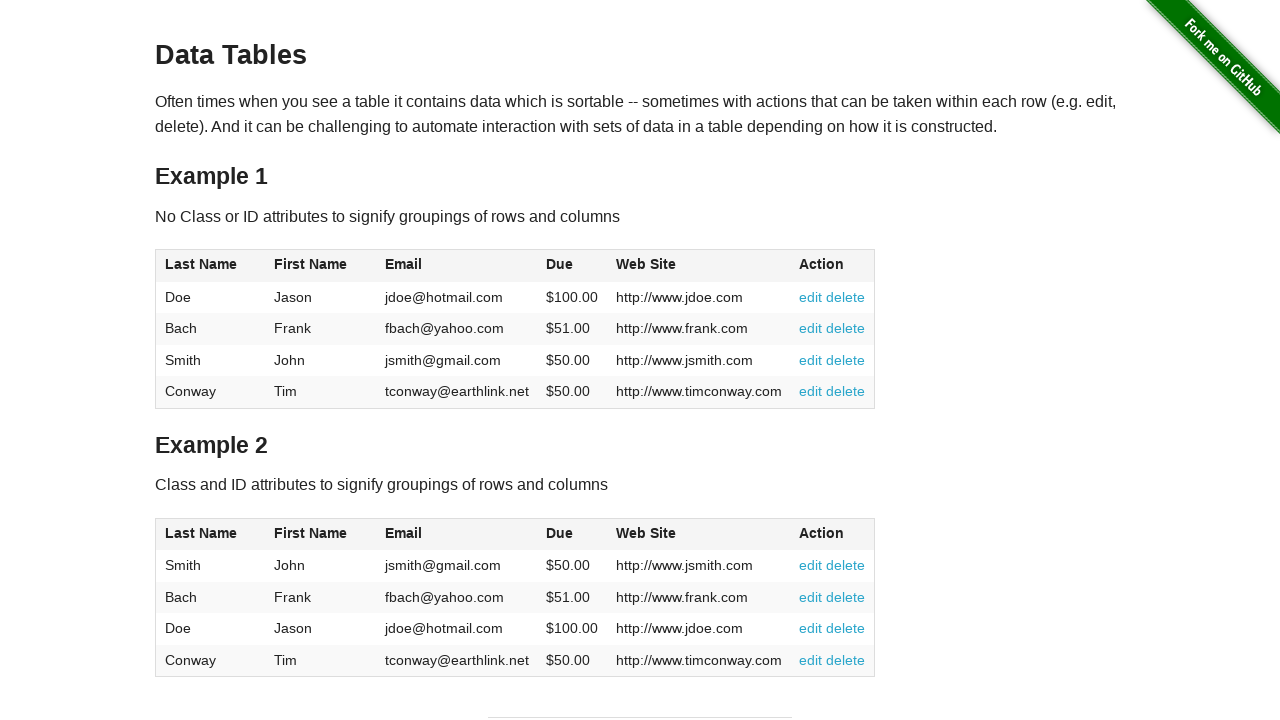

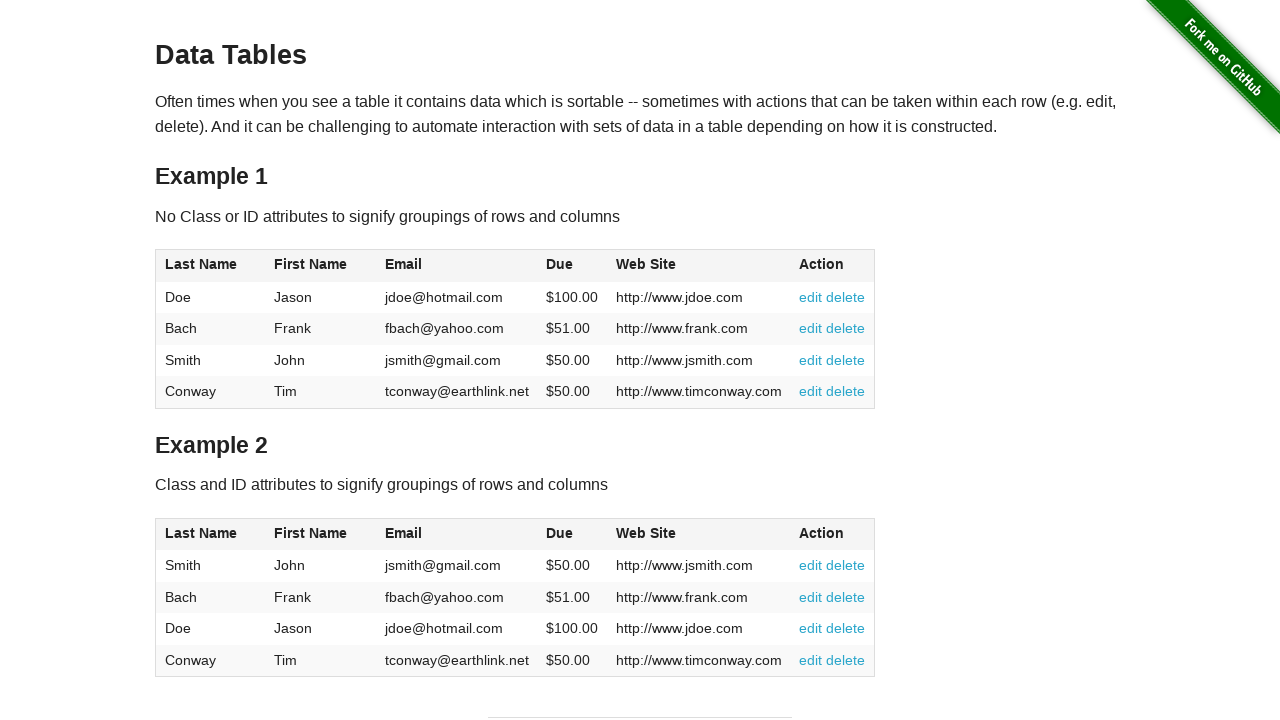